Tests sorting the Due column in ascending order using a table with semantic class attributes for more reliable element selection.

Starting URL: http://the-internet.herokuapp.com/tables

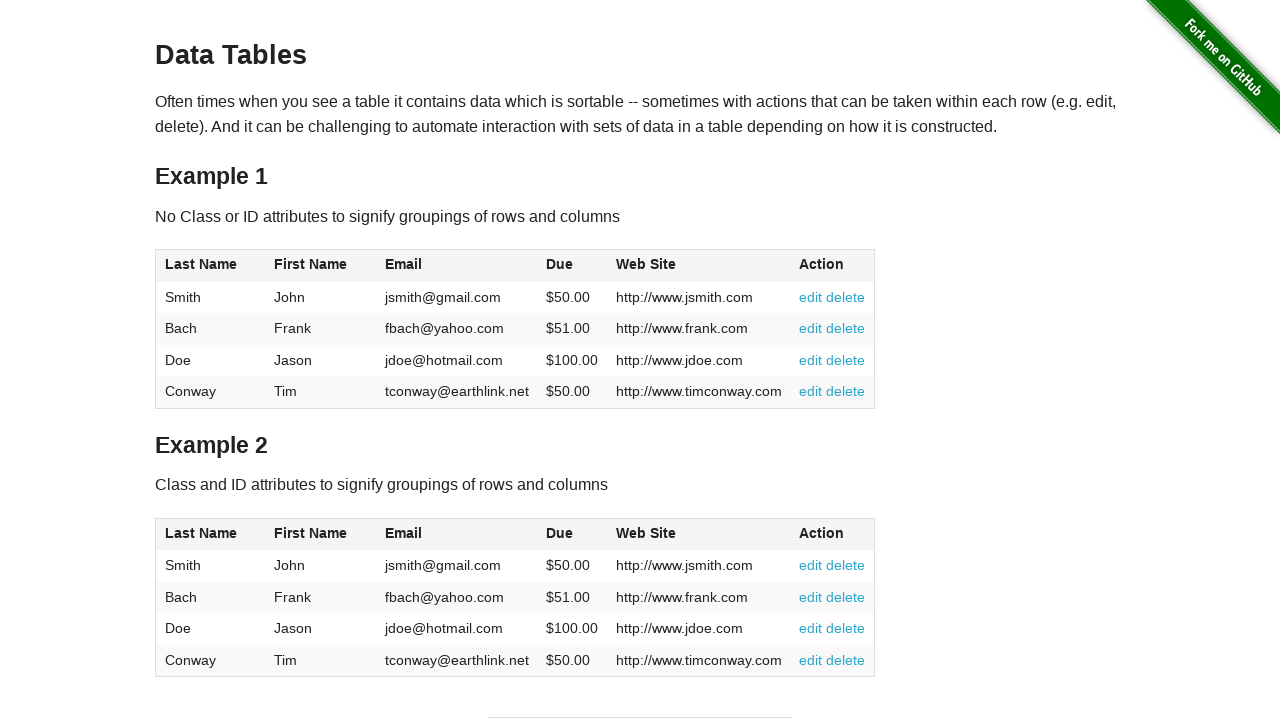

Clicked Due column header to sort in ascending order at (560, 533) on #table2 thead .dues
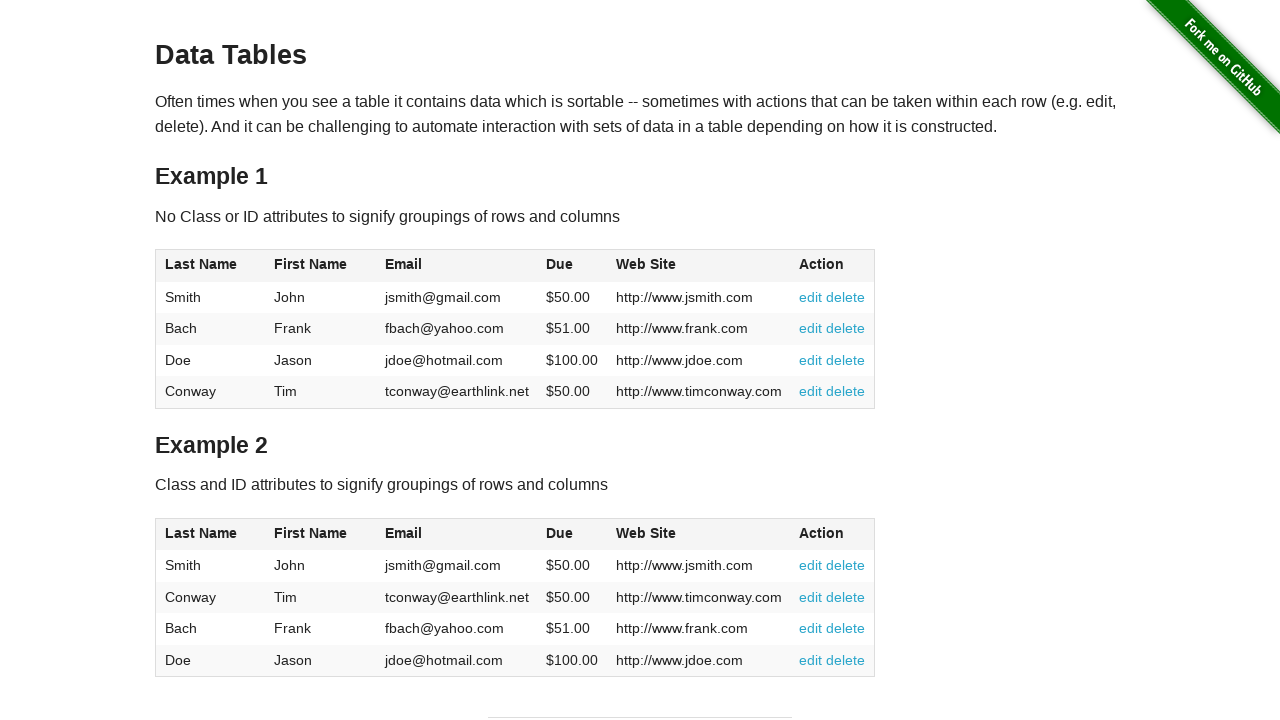

Table Due column values loaded after sorting
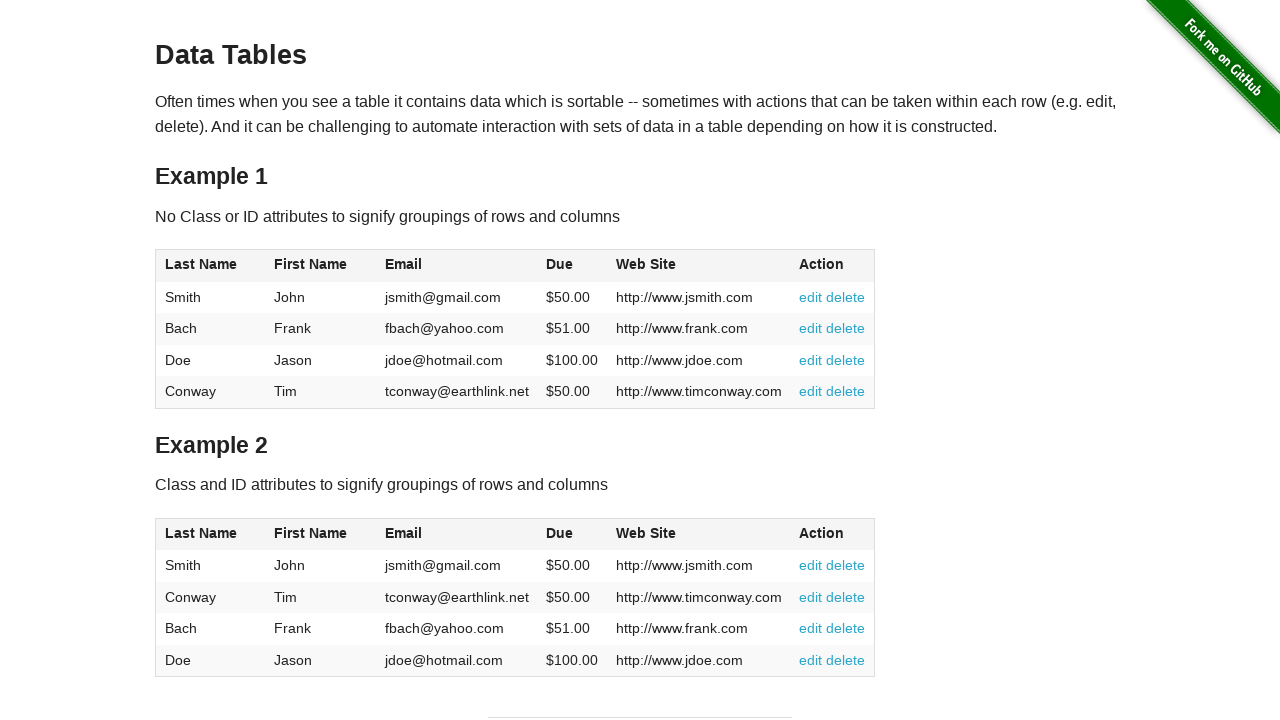

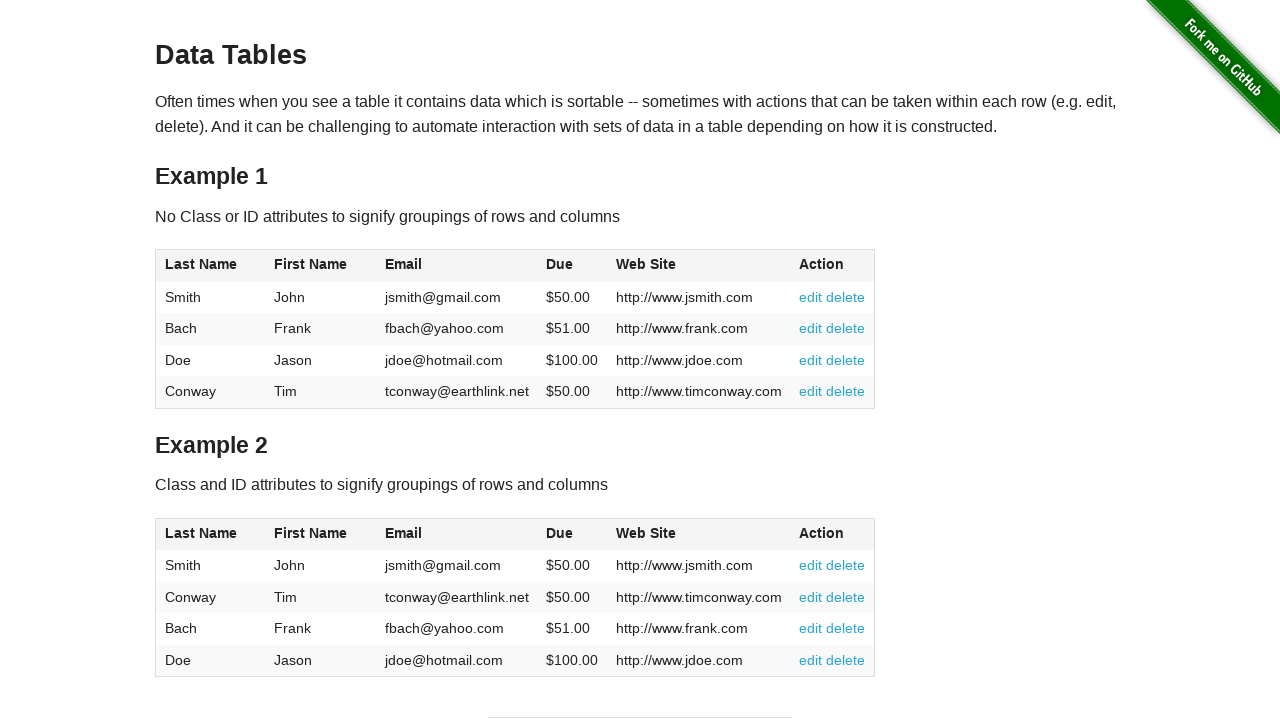